Opens the Supreme New York website and verifies the page title contains the expected text

Starting URL: https://SupremeNewYork.com

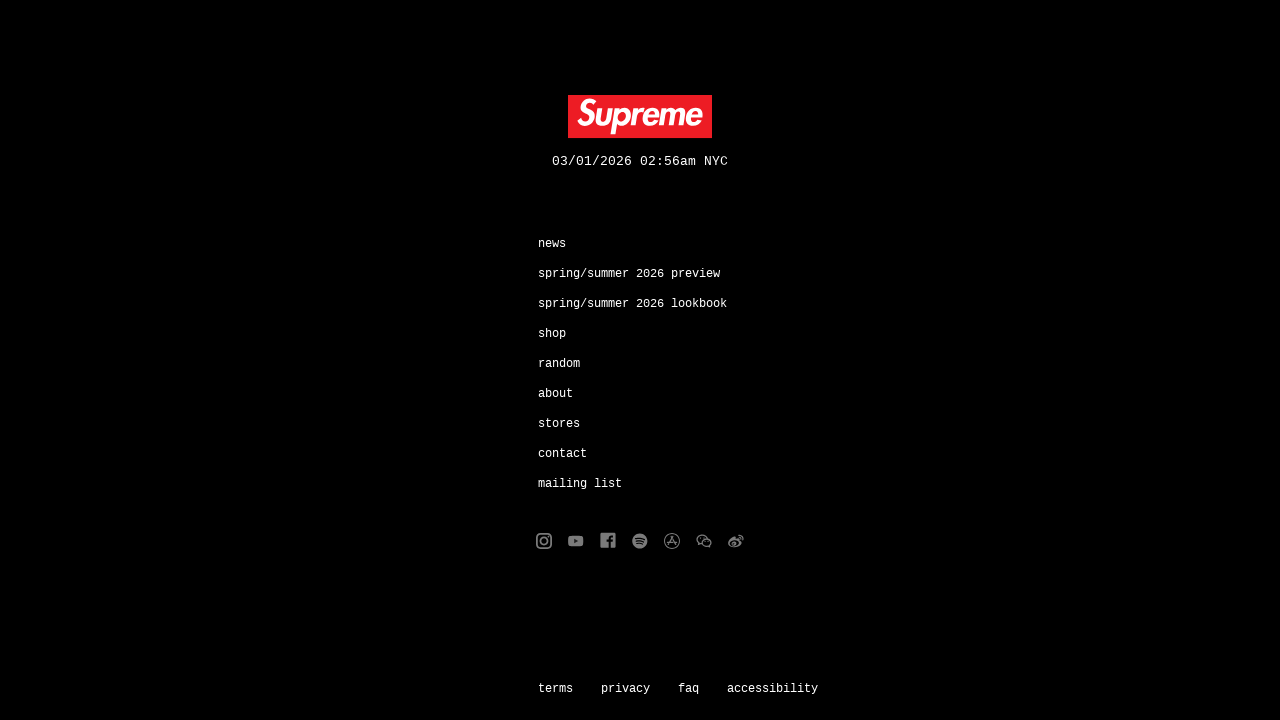

Set viewport size to 1920x1080
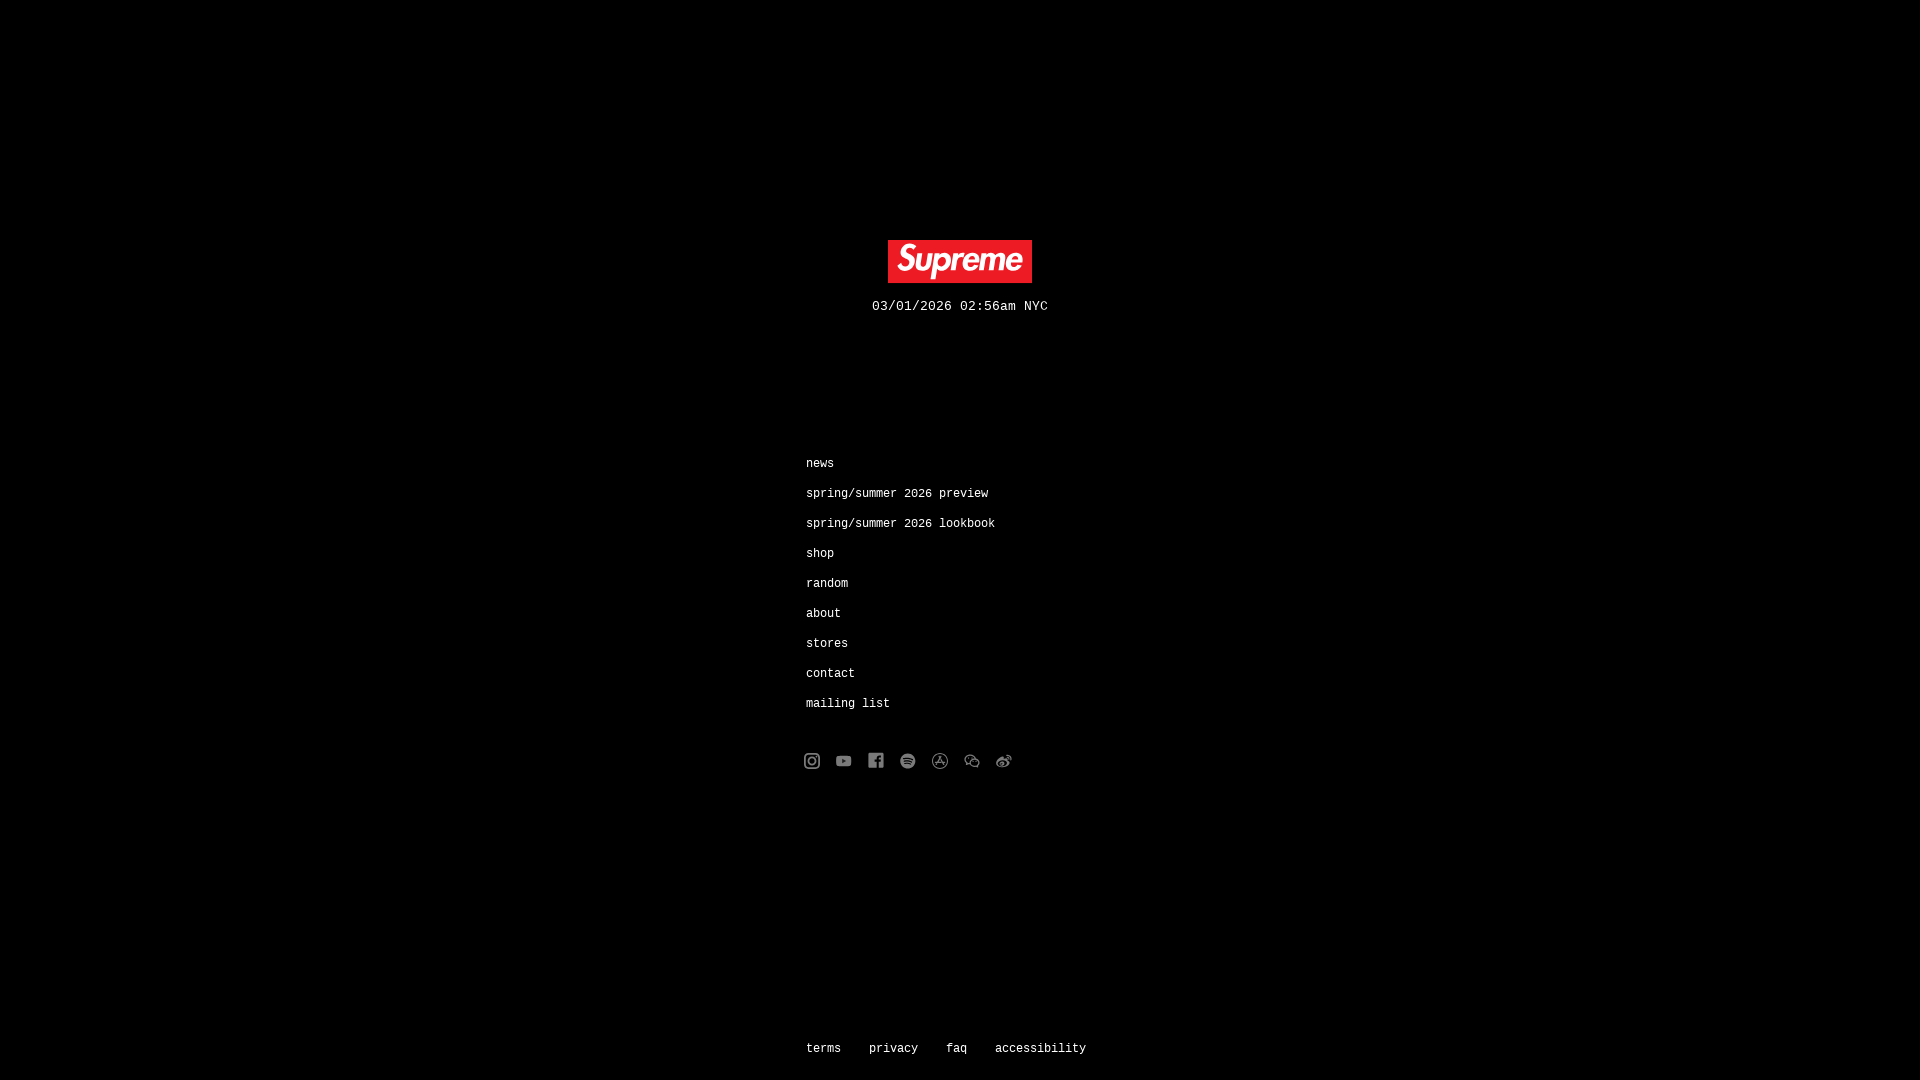

Verified page title contains 'Supreme'
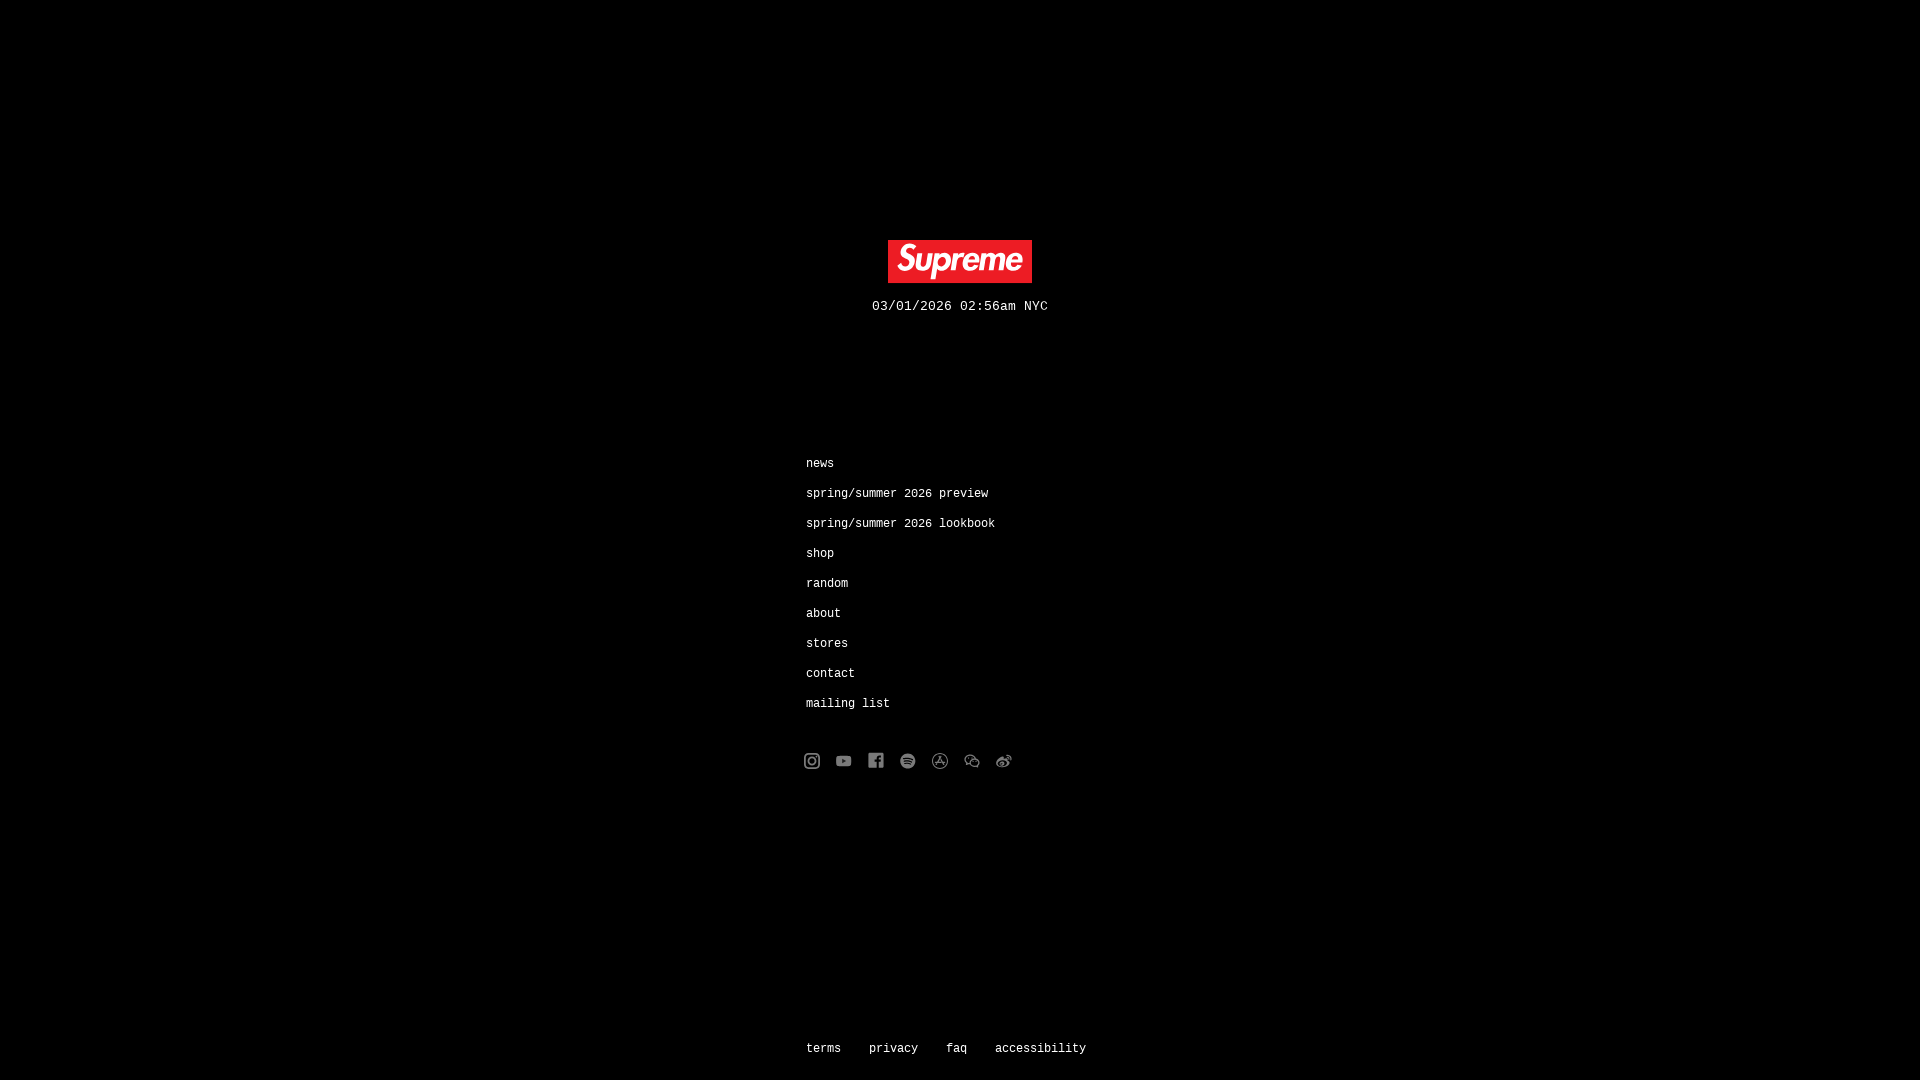

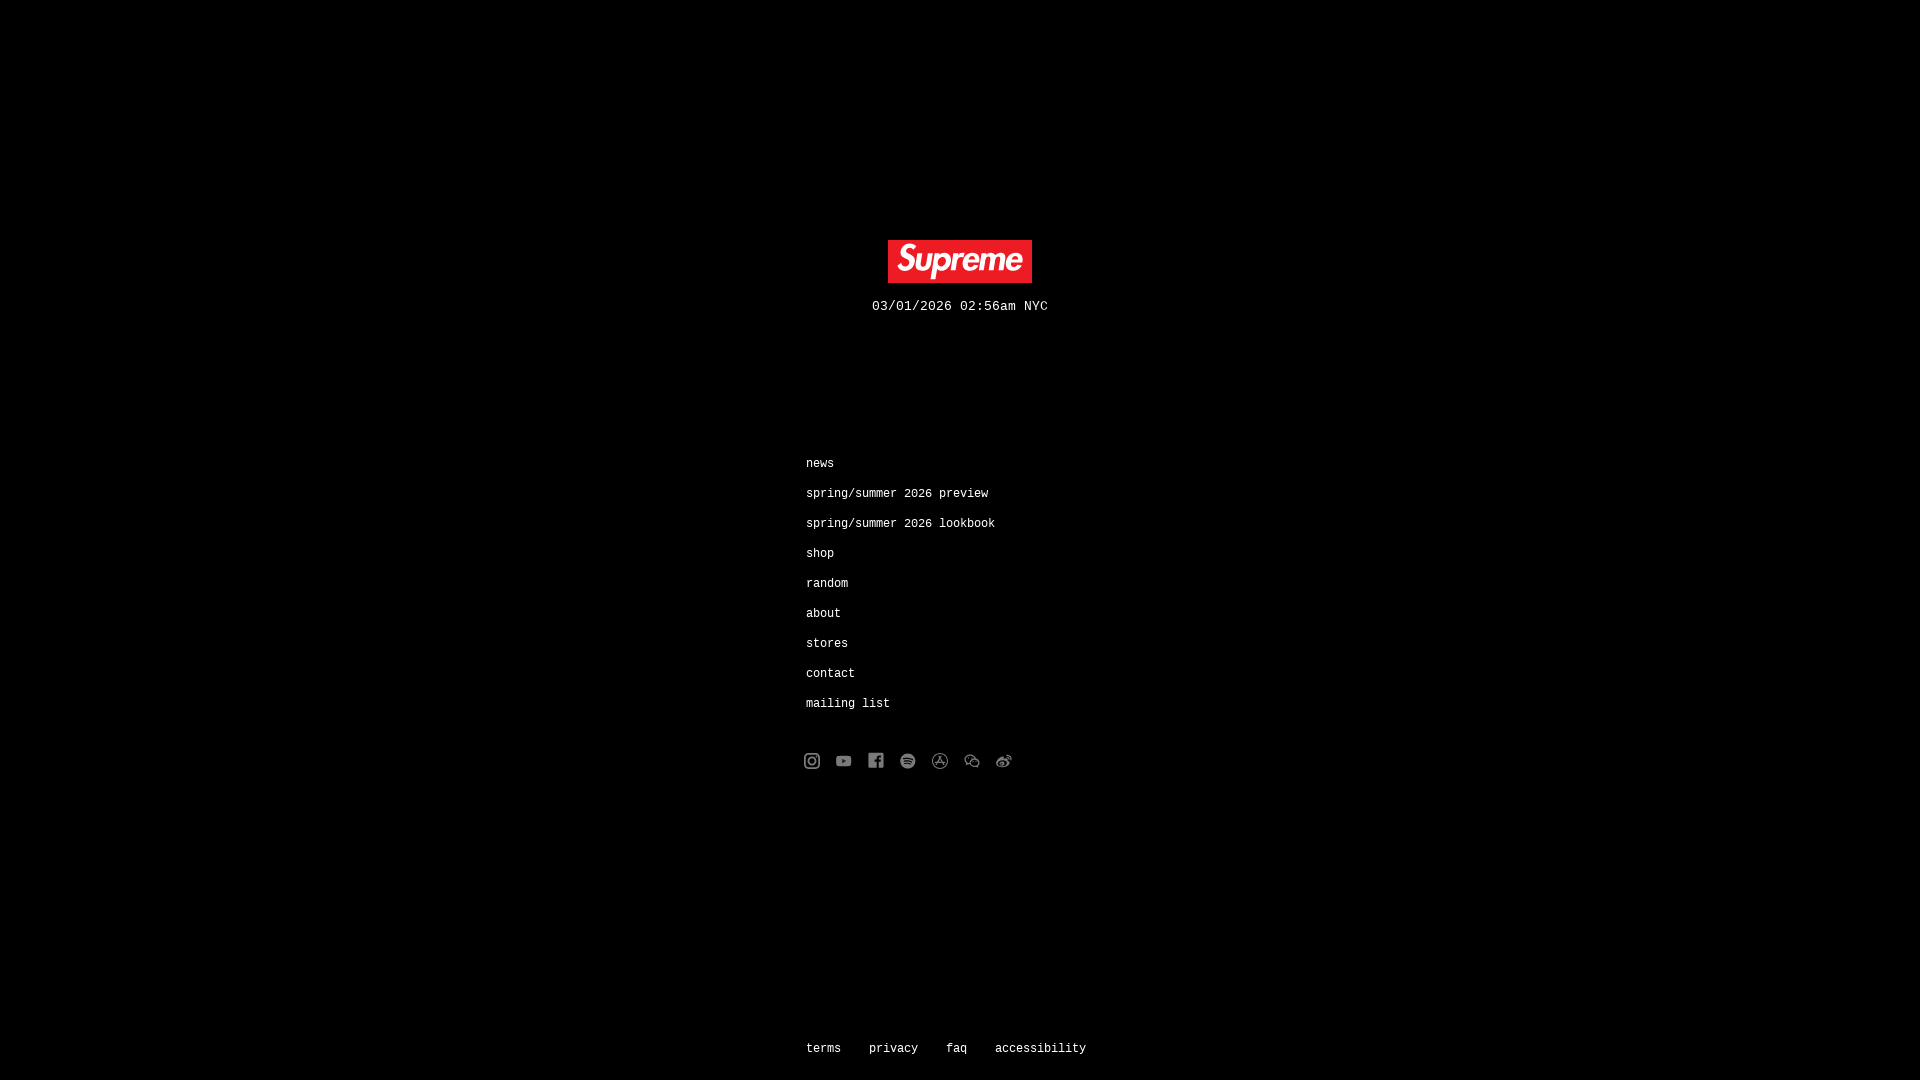